Tests radio button functionality by iterating through and clicking each radio button option, verifying selection states

Starting URL: http://echoecho.com/htmlforms10.htm

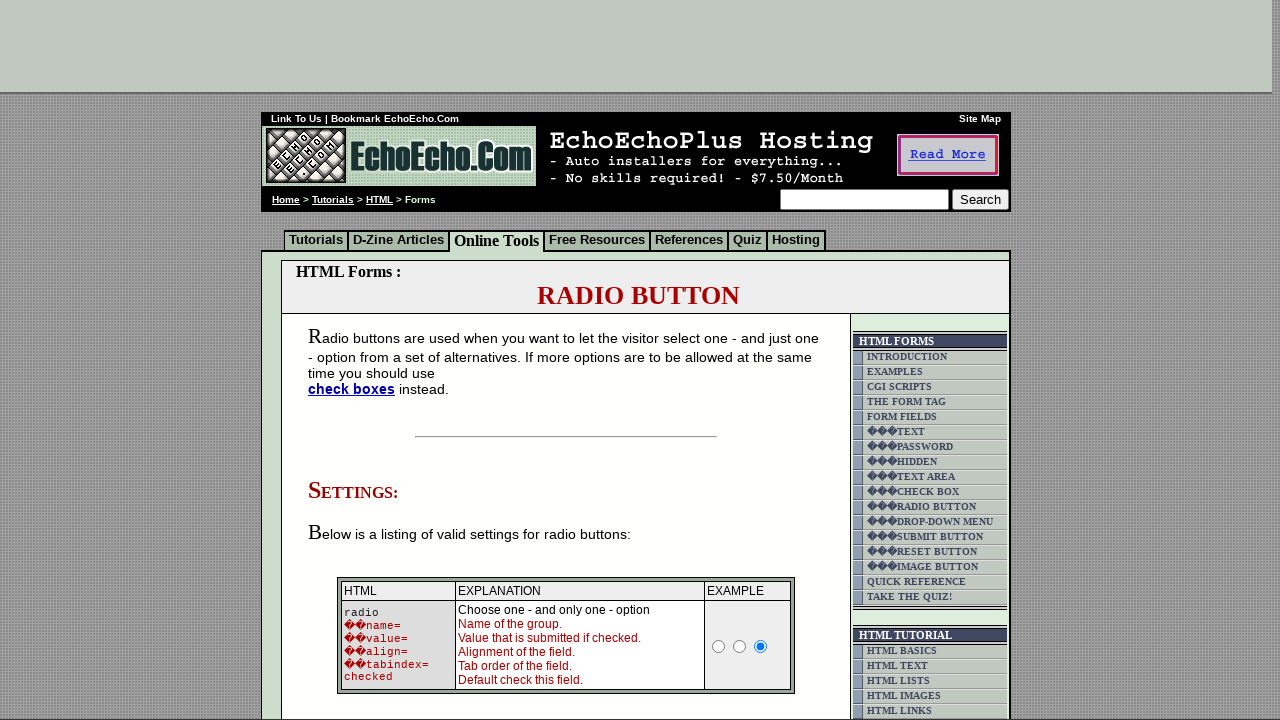

Located the radio button container block
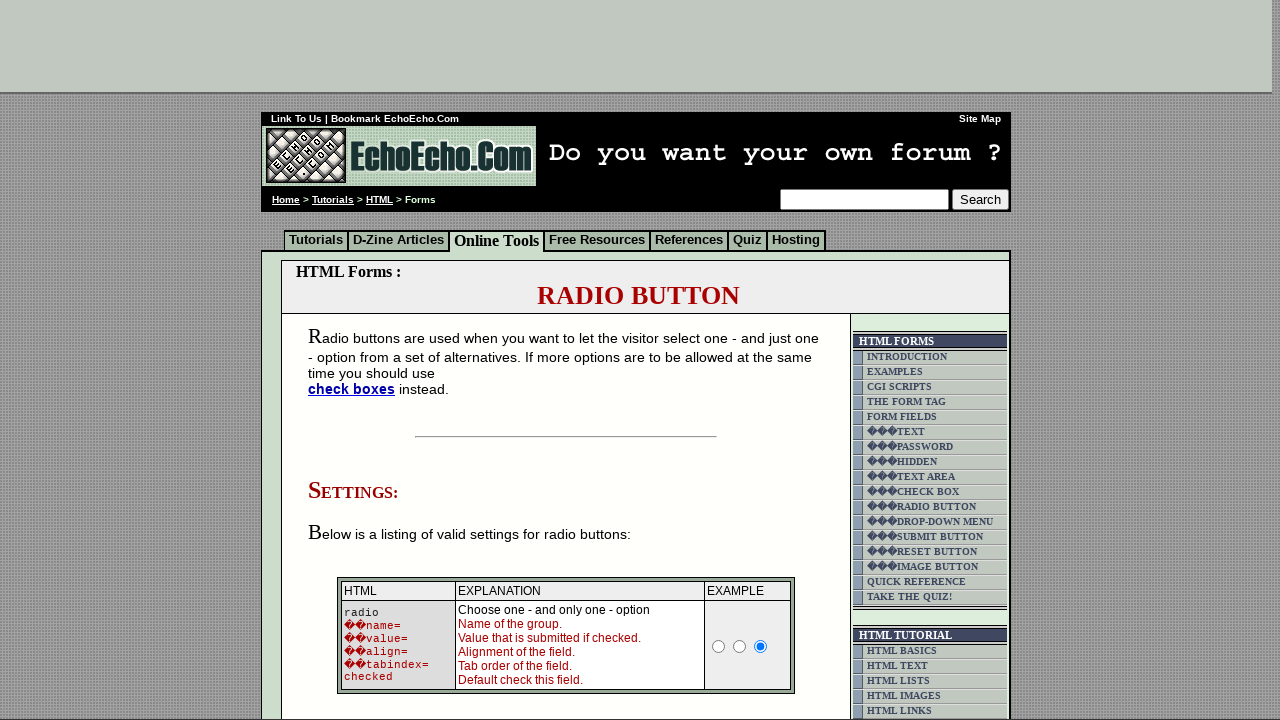

Located all radio buttons with name 'group1'
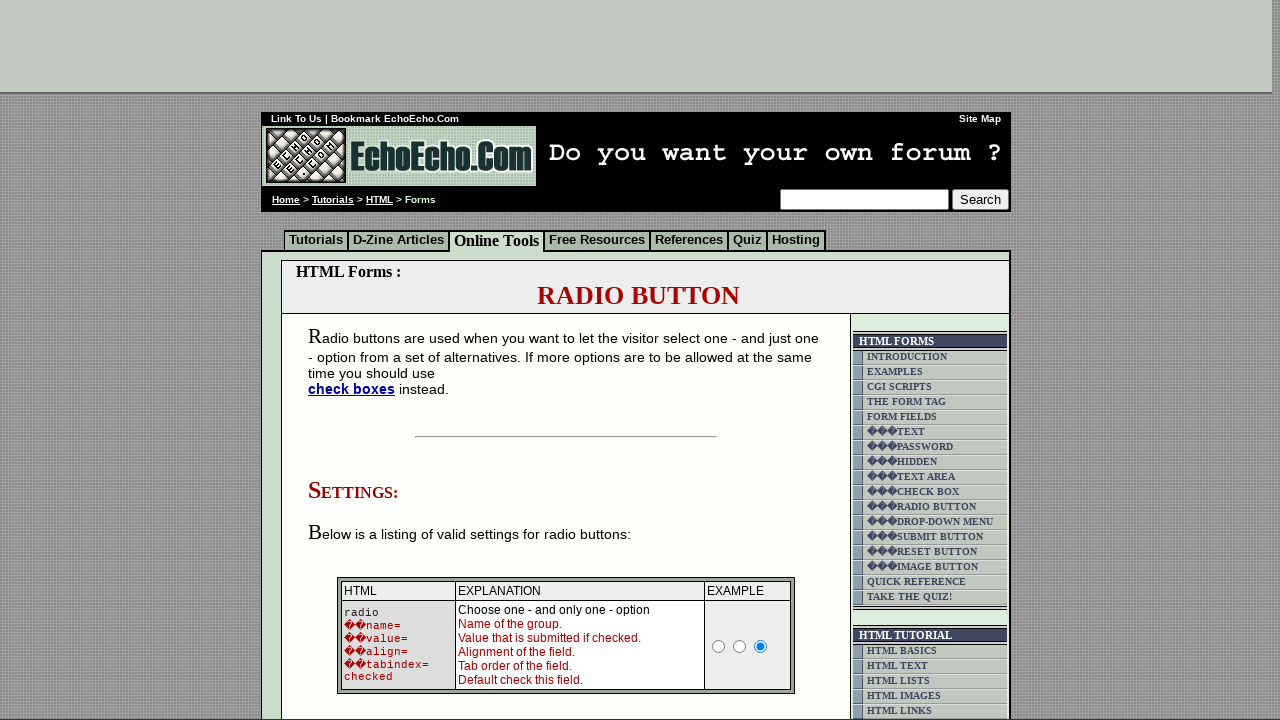

Found 3 radio button options
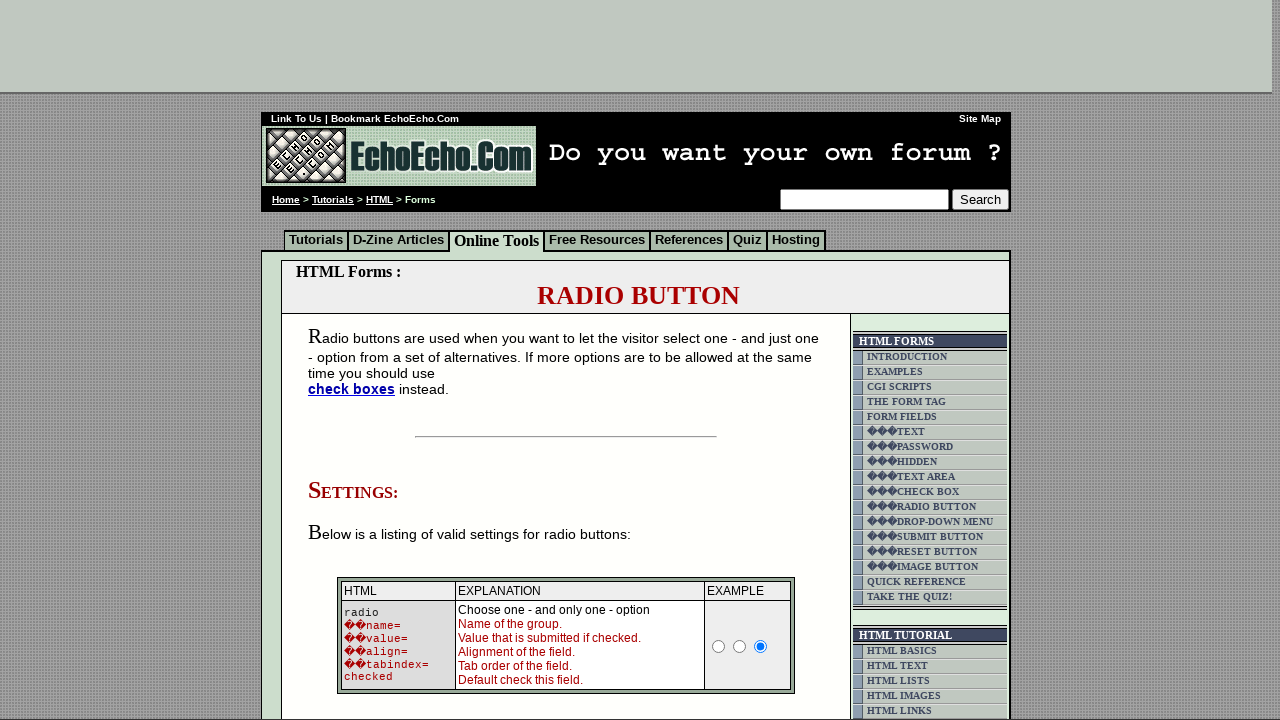

Clicked radio button at index 0 at (356, 360) on xpath=html/body/div[2]/table[9]/tbody/tr/td[4]/table/tbody/tr/td/div/span/form/t
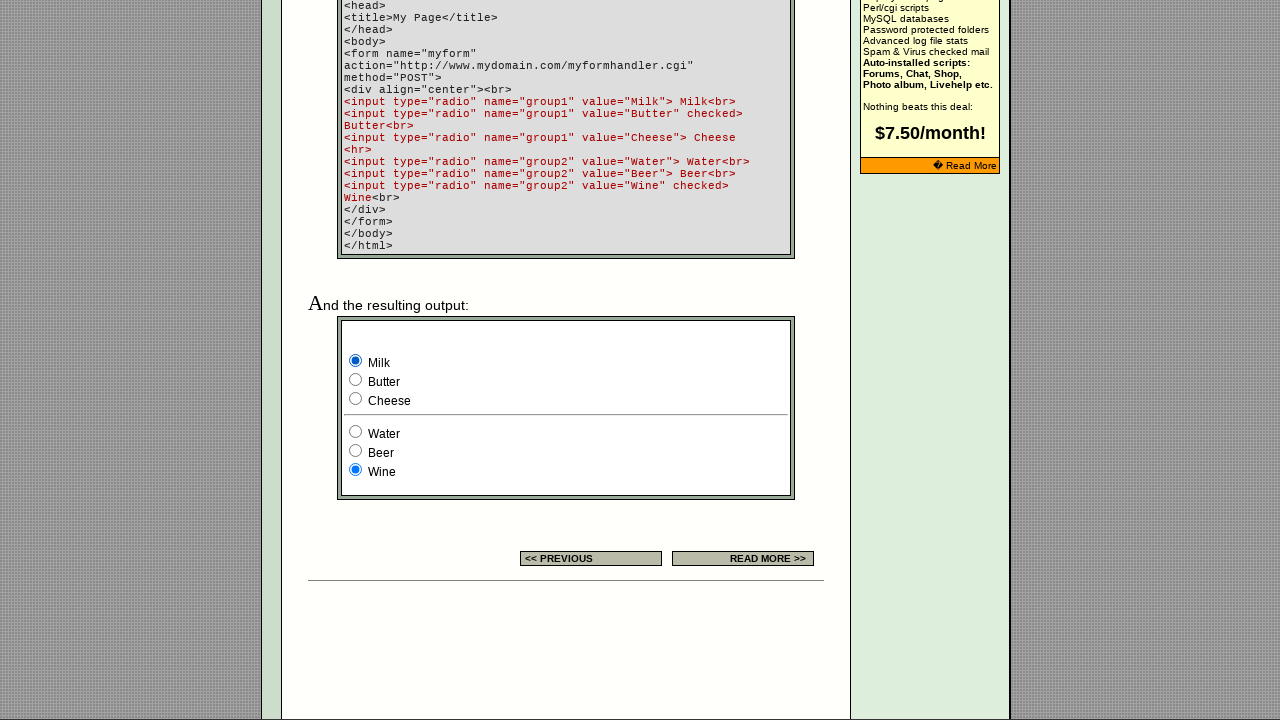

Verified that radio button 'Milk' (index 0) is selected
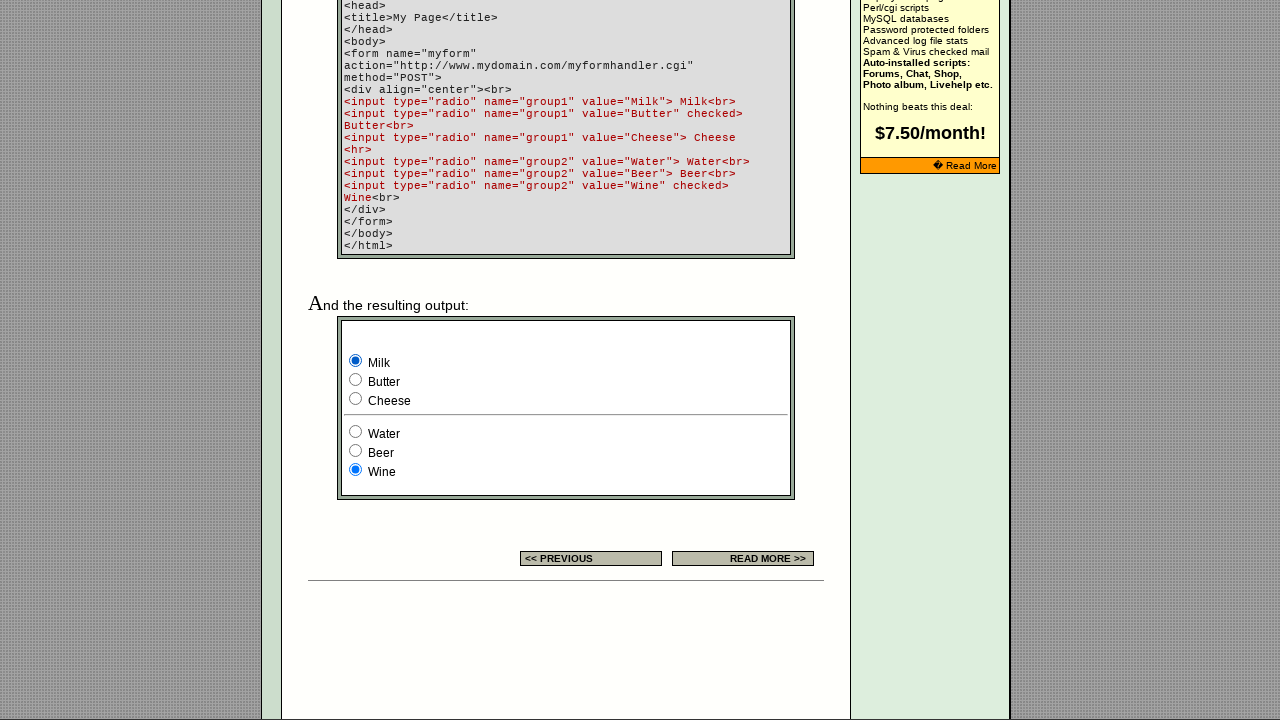

Verified that radio button 'Butter' (index 1) is not selected
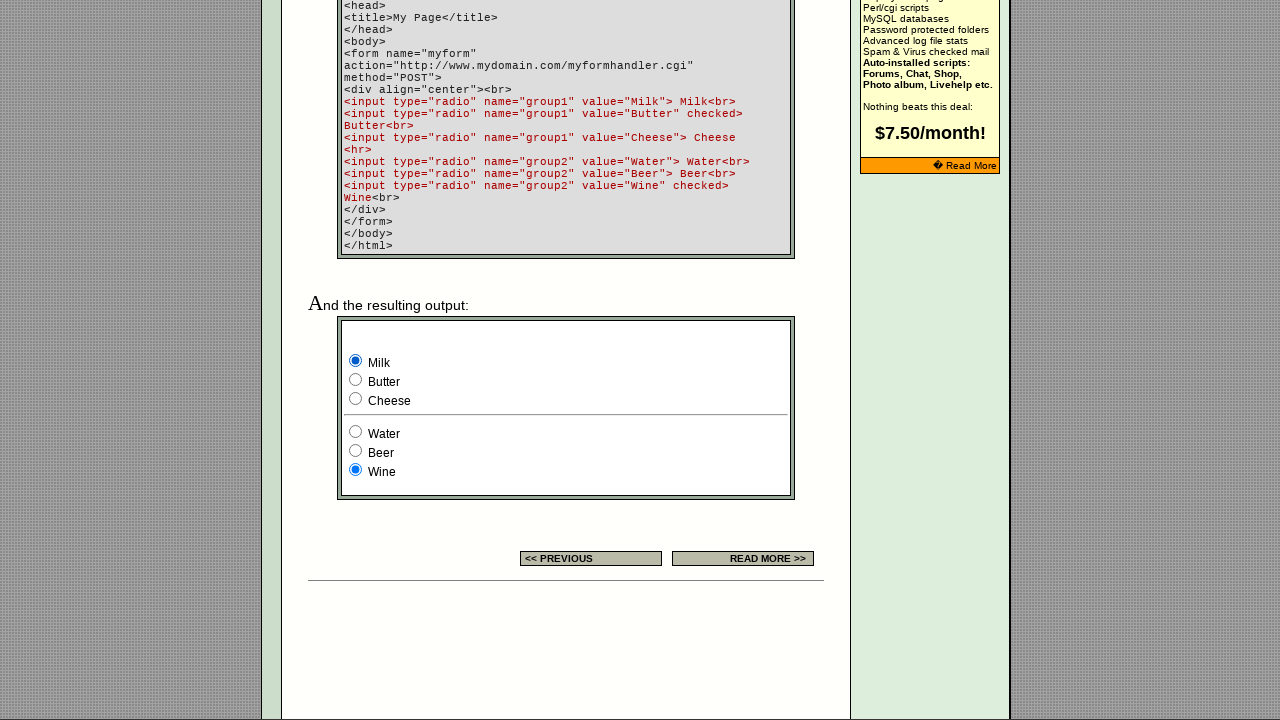

Verified that radio button 'Cheese' (index 2) is not selected
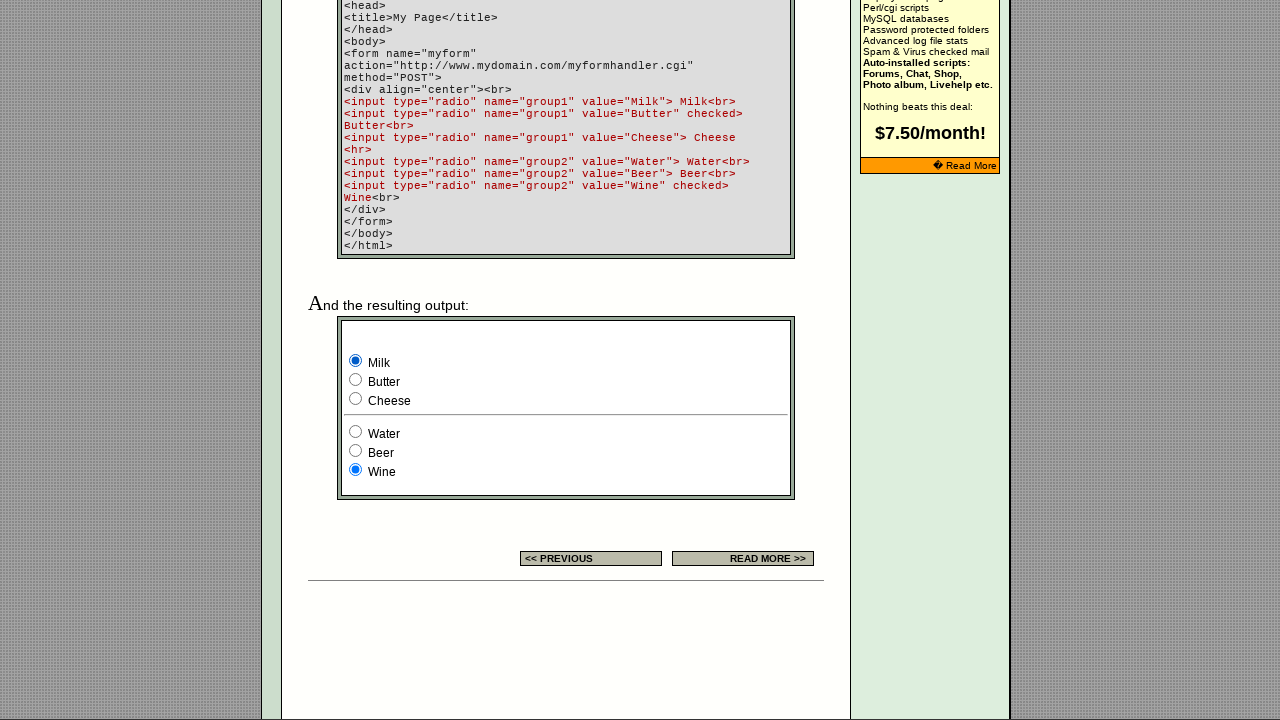

Completed verification cycle for all radio buttons
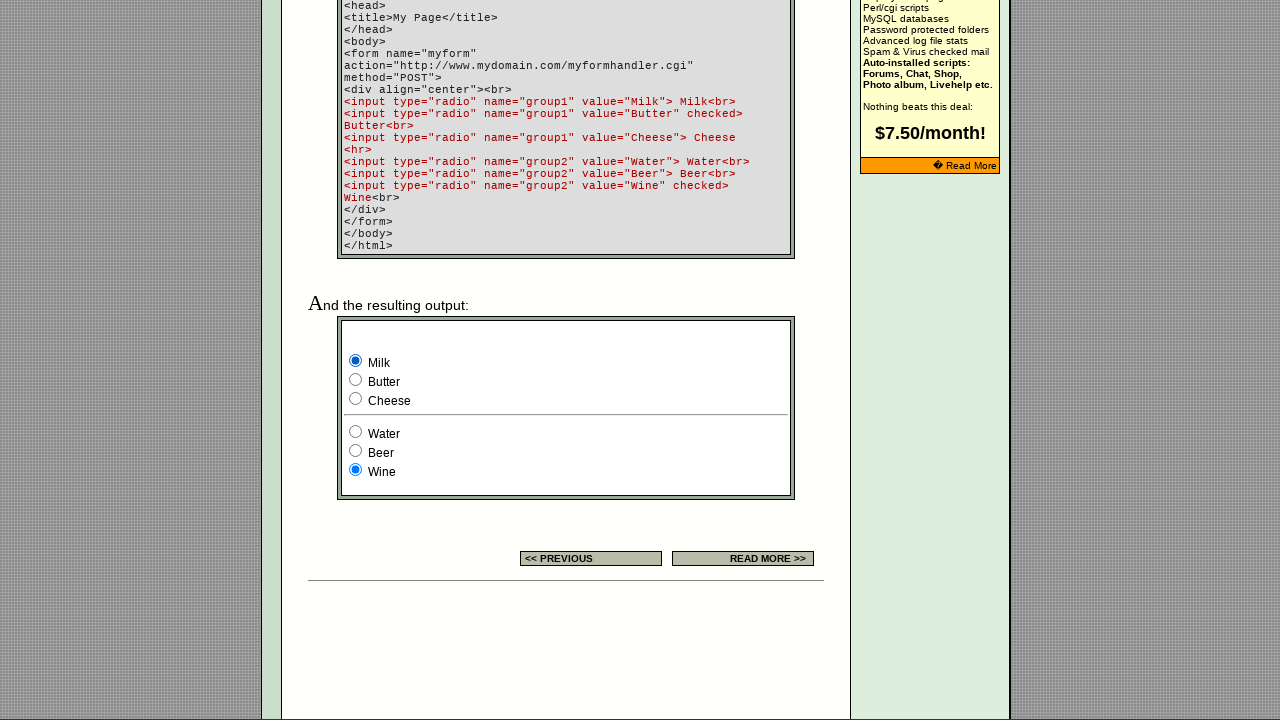

Clicked radio button at index 1 at (356, 380) on xpath=html/body/div[2]/table[9]/tbody/tr/td[4]/table/tbody/tr/td/div/span/form/t
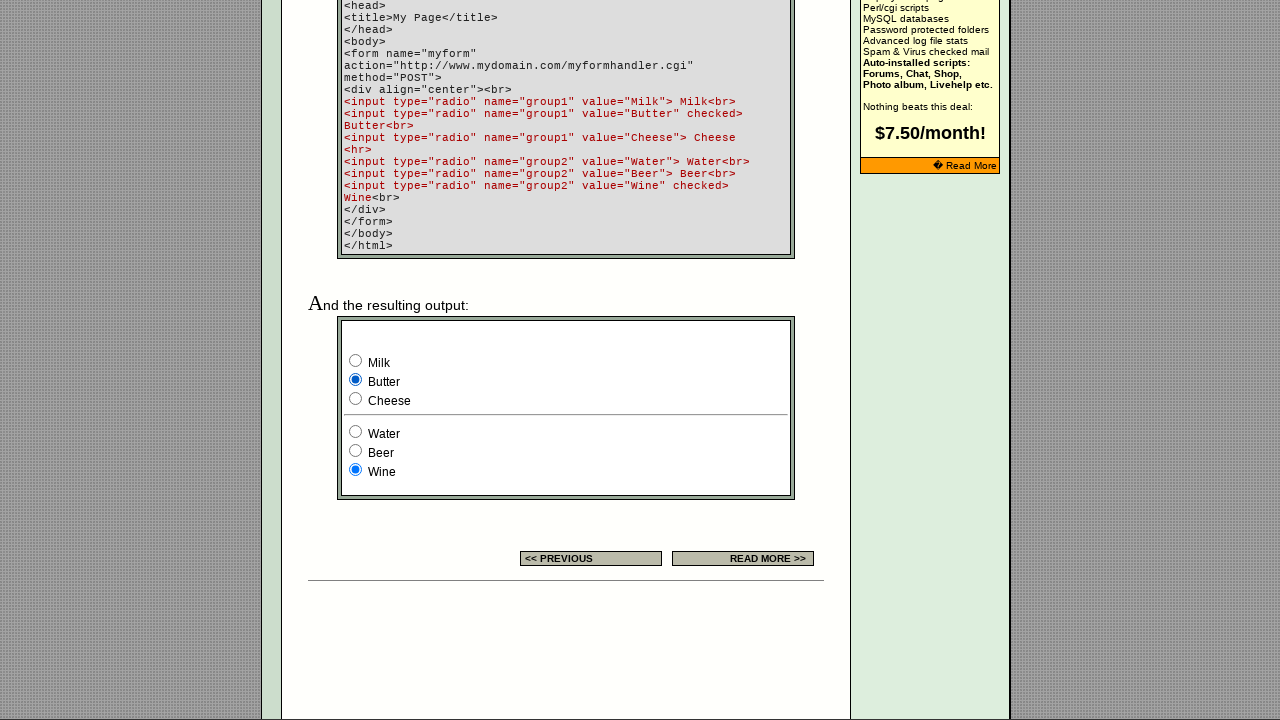

Verified that radio button 'Milk' (index 0) is not selected
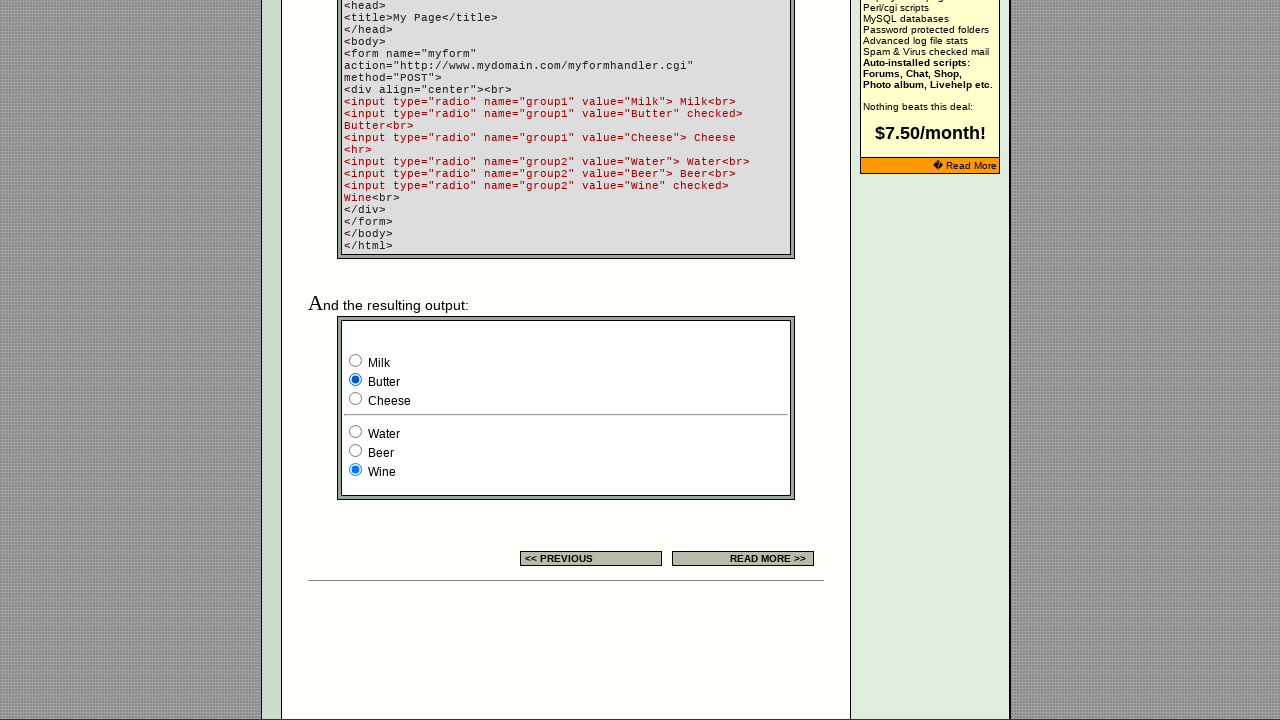

Verified that radio button 'Butter' (index 1) is selected
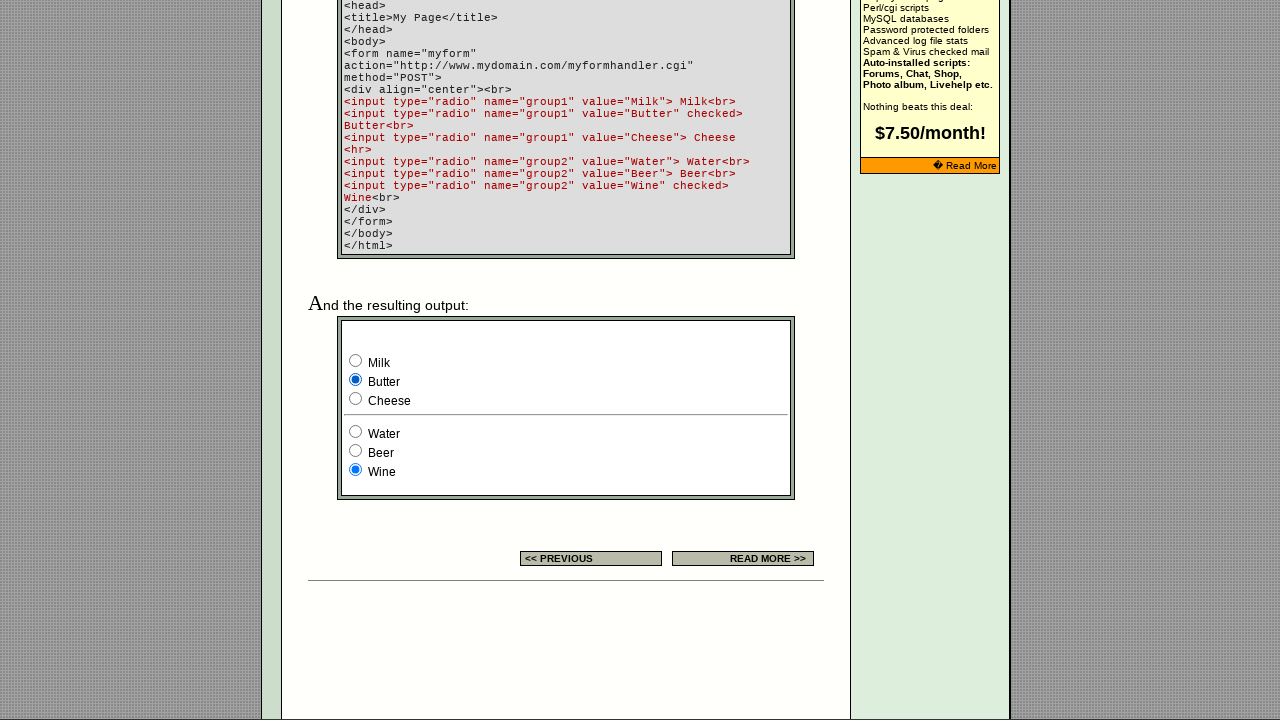

Verified that radio button 'Cheese' (index 2) is not selected
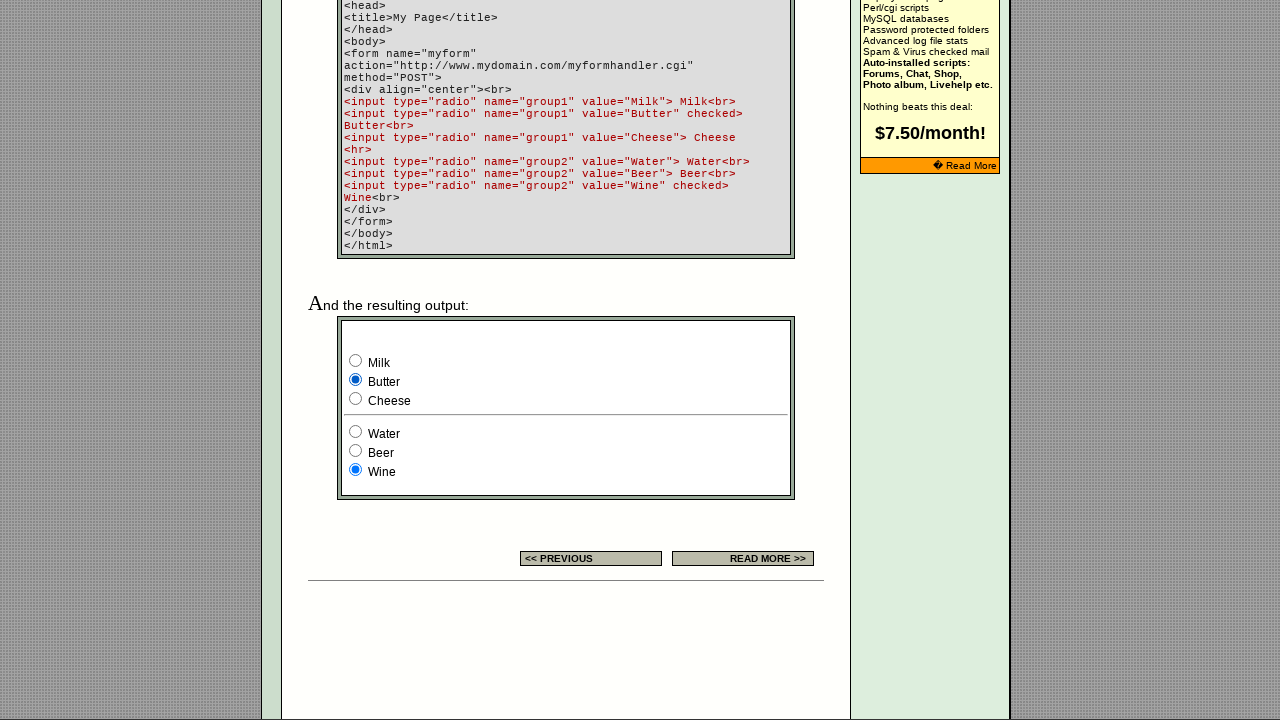

Completed verification cycle for all radio buttons
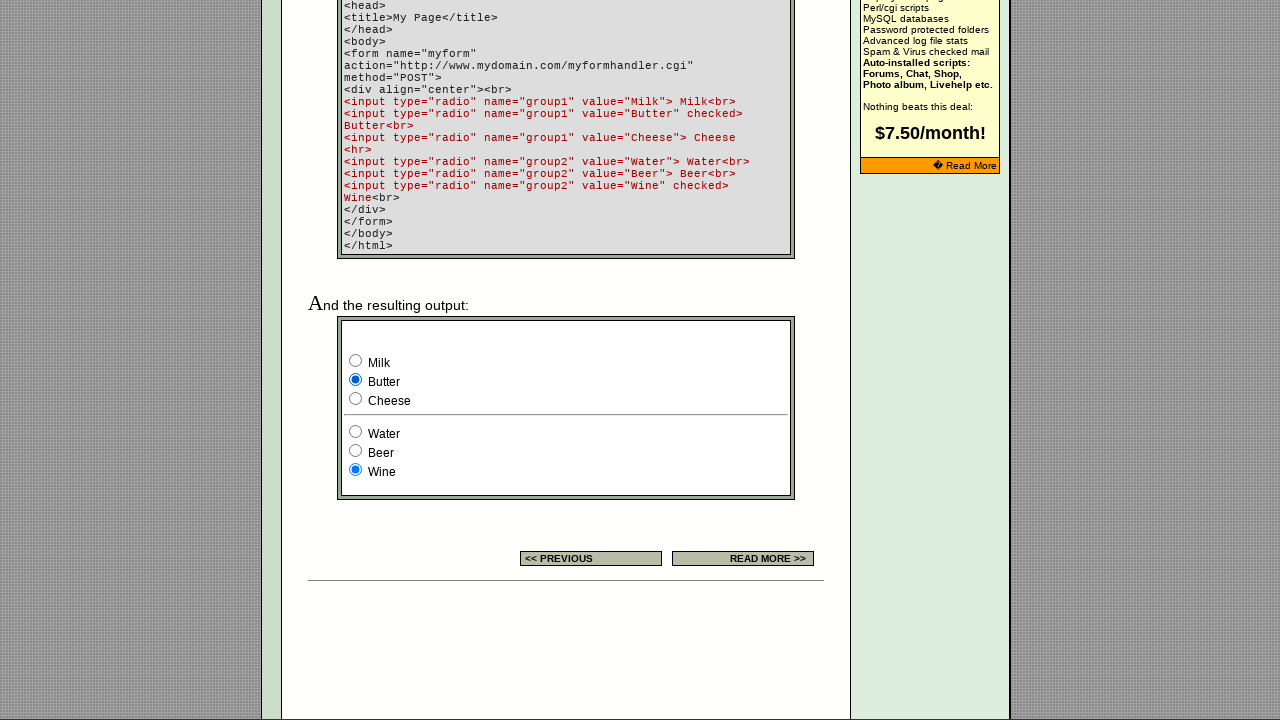

Clicked radio button at index 2 at (356, 398) on xpath=html/body/div[2]/table[9]/tbody/tr/td[4]/table/tbody/tr/td/div/span/form/t
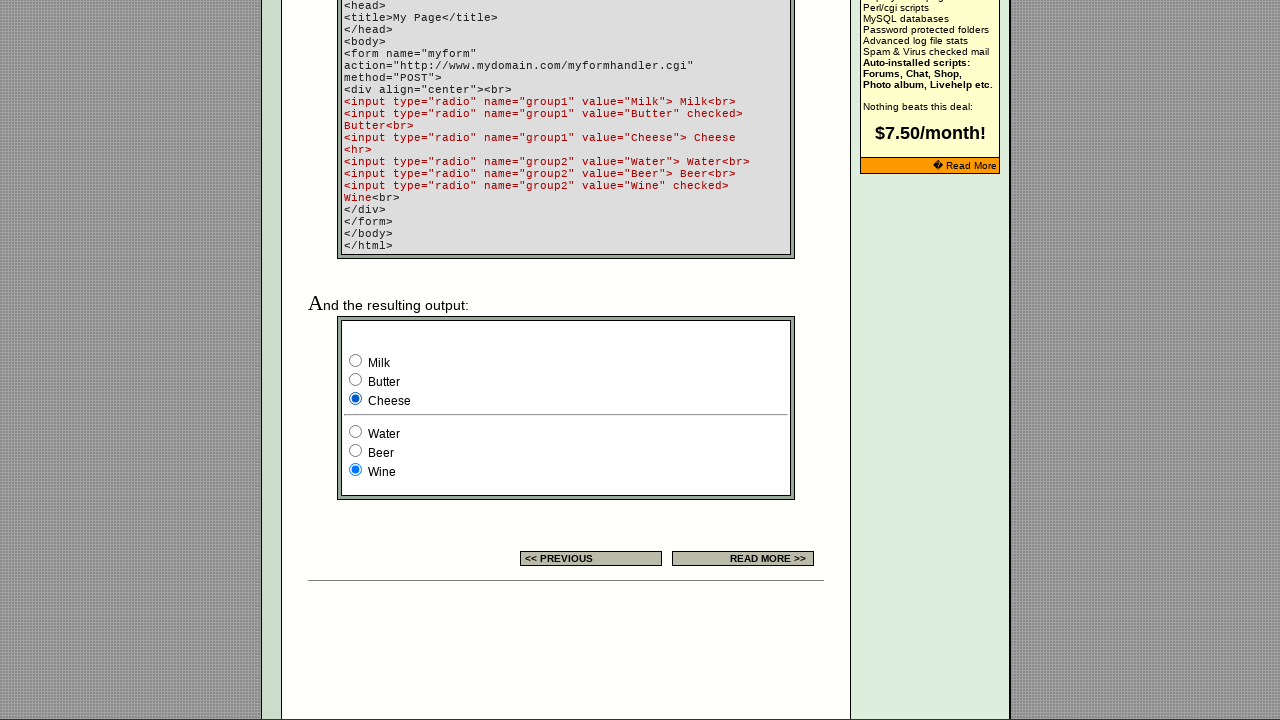

Verified that radio button 'Milk' (index 0) is not selected
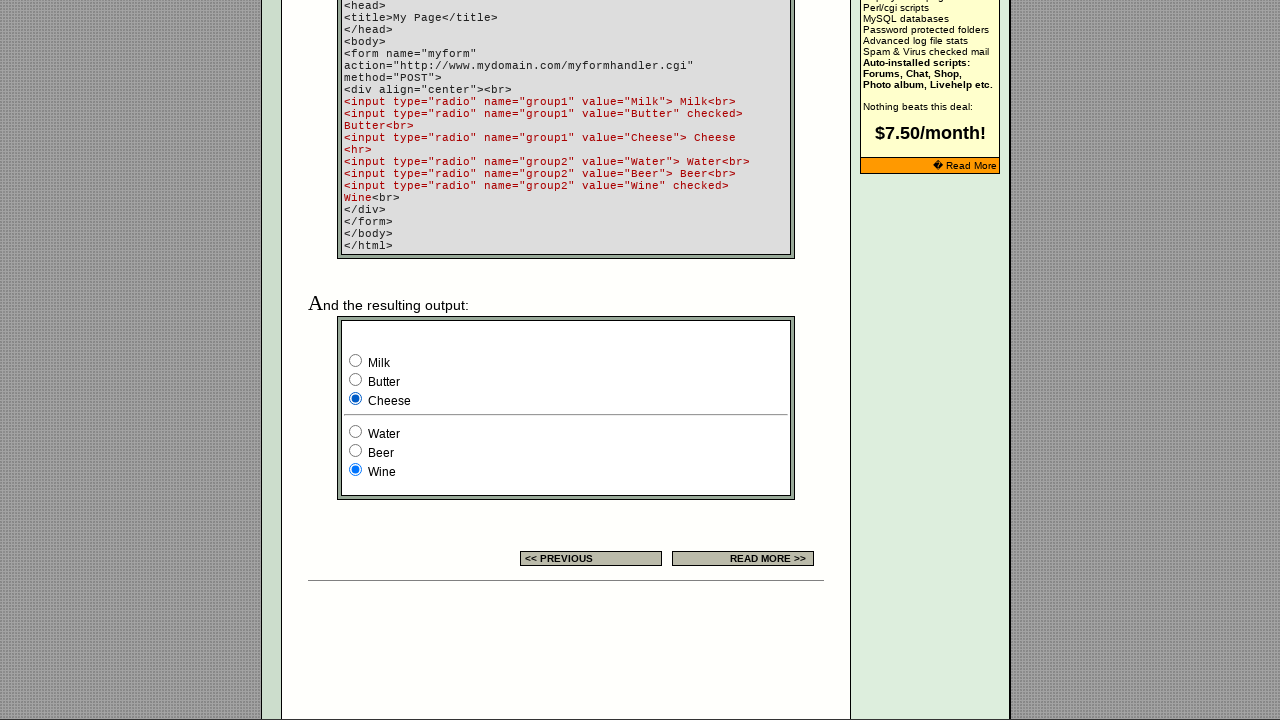

Verified that radio button 'Butter' (index 1) is not selected
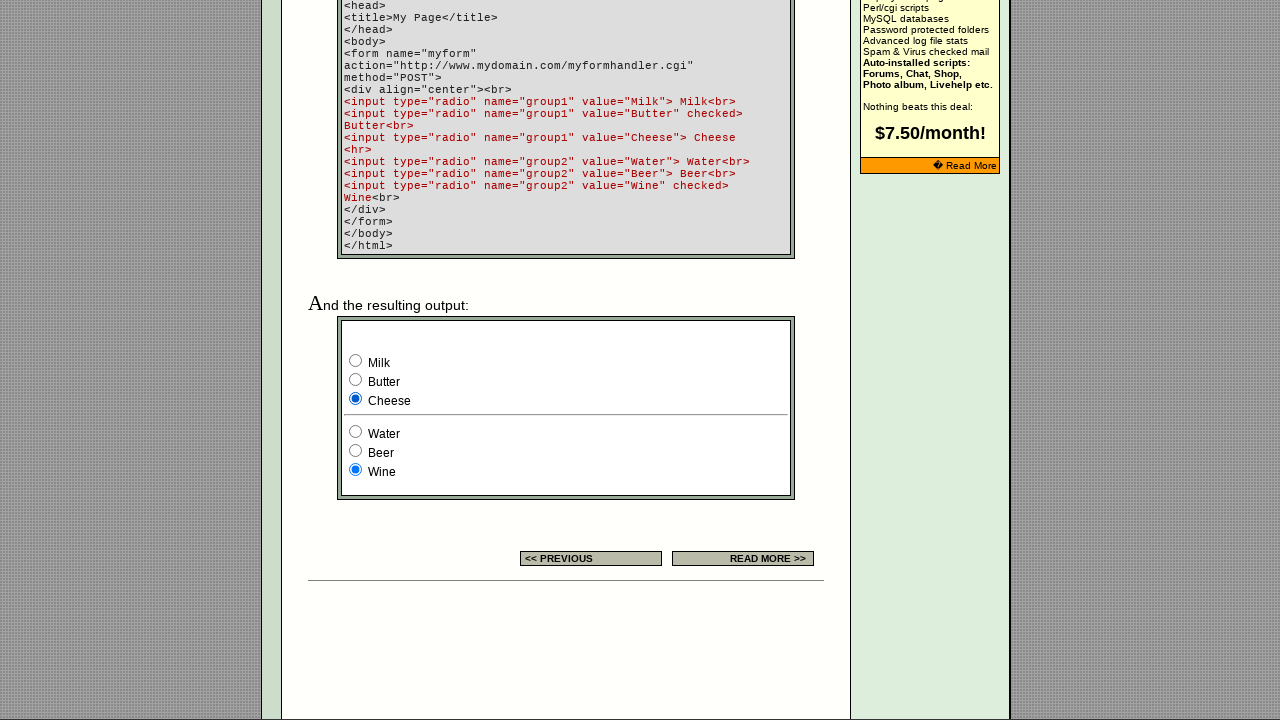

Verified that radio button 'Cheese' (index 2) is selected
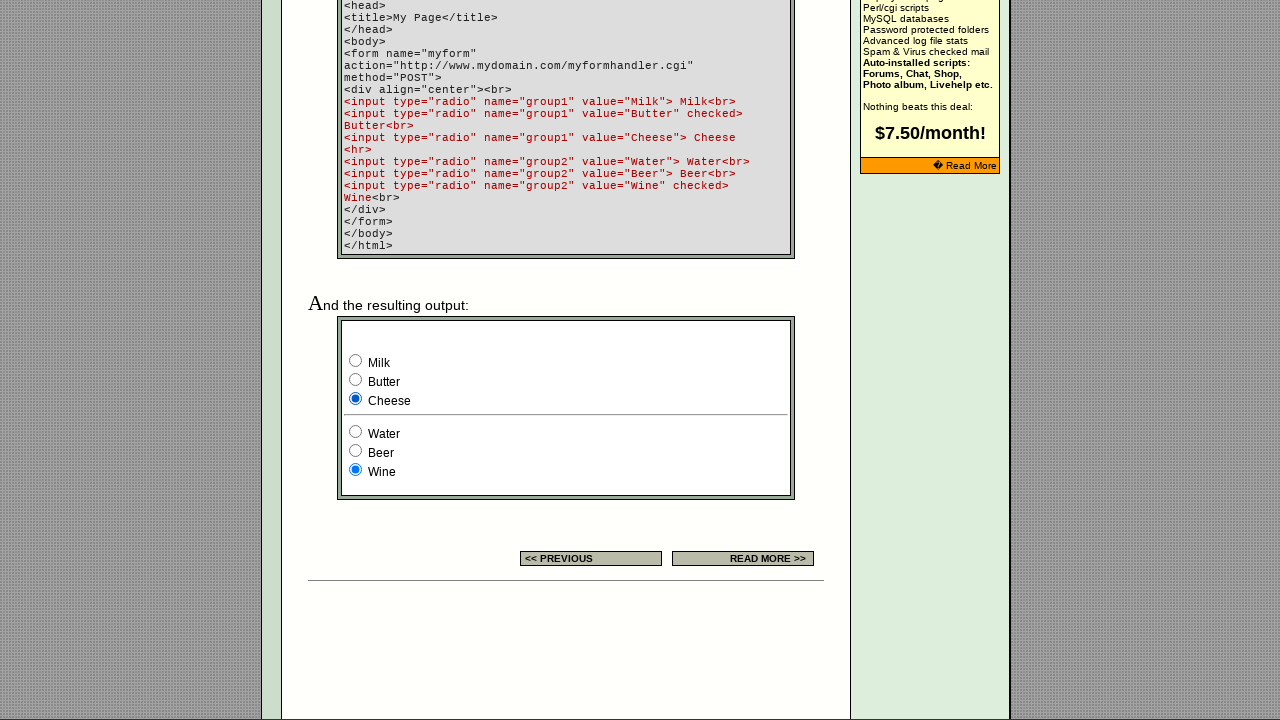

Completed verification cycle for all radio buttons
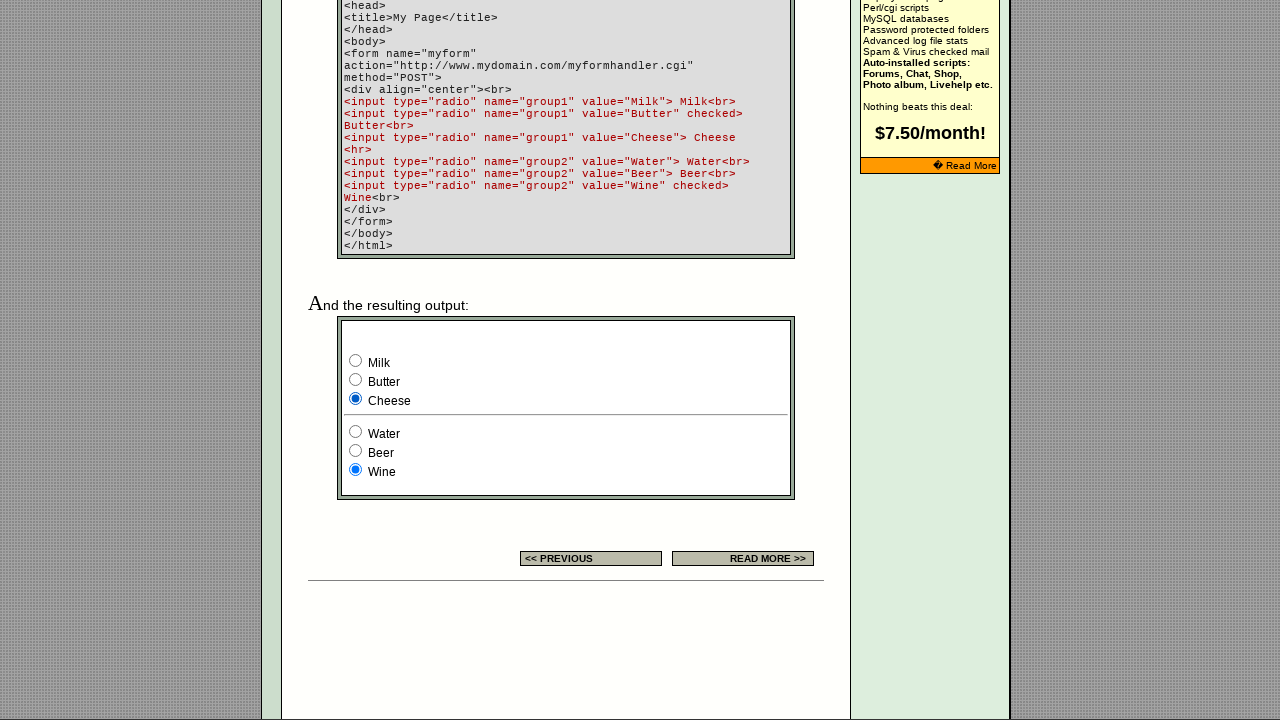

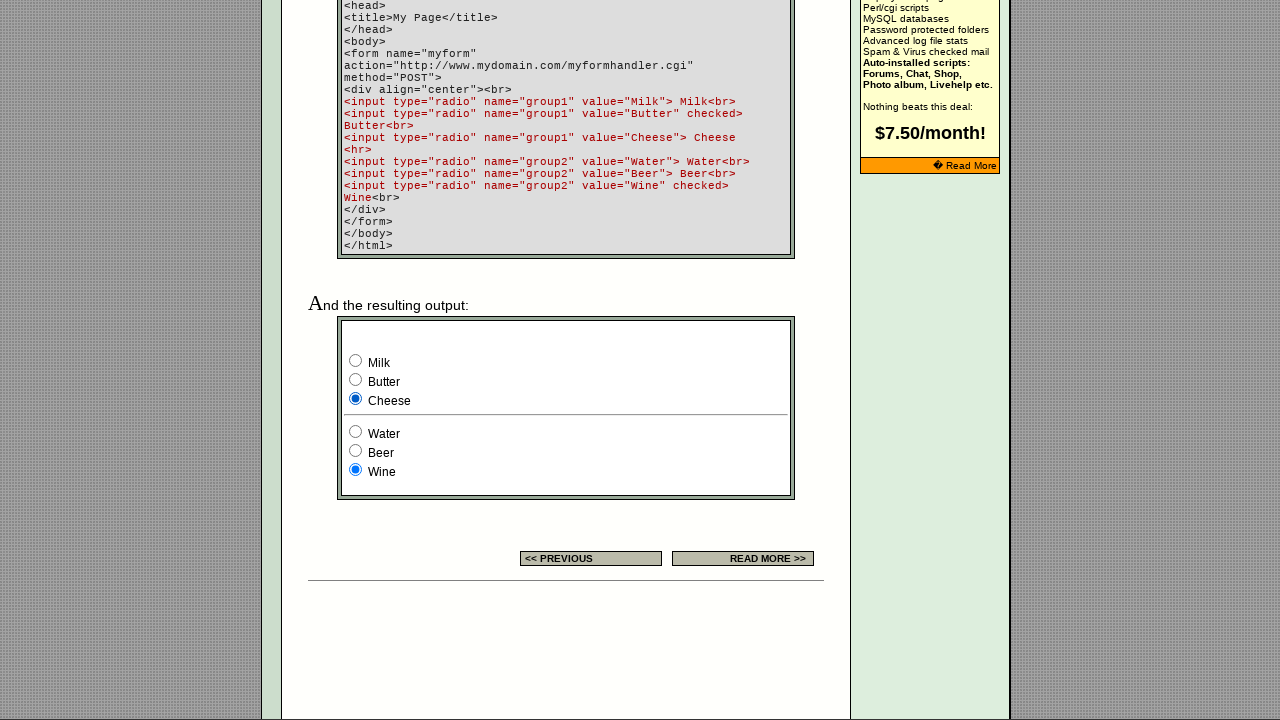